Tests the search functionality by navigating to the search page, searching for "Java" programming language, and verifying the search results

Starting URL: https://www.99-bottles-of-beer.net/

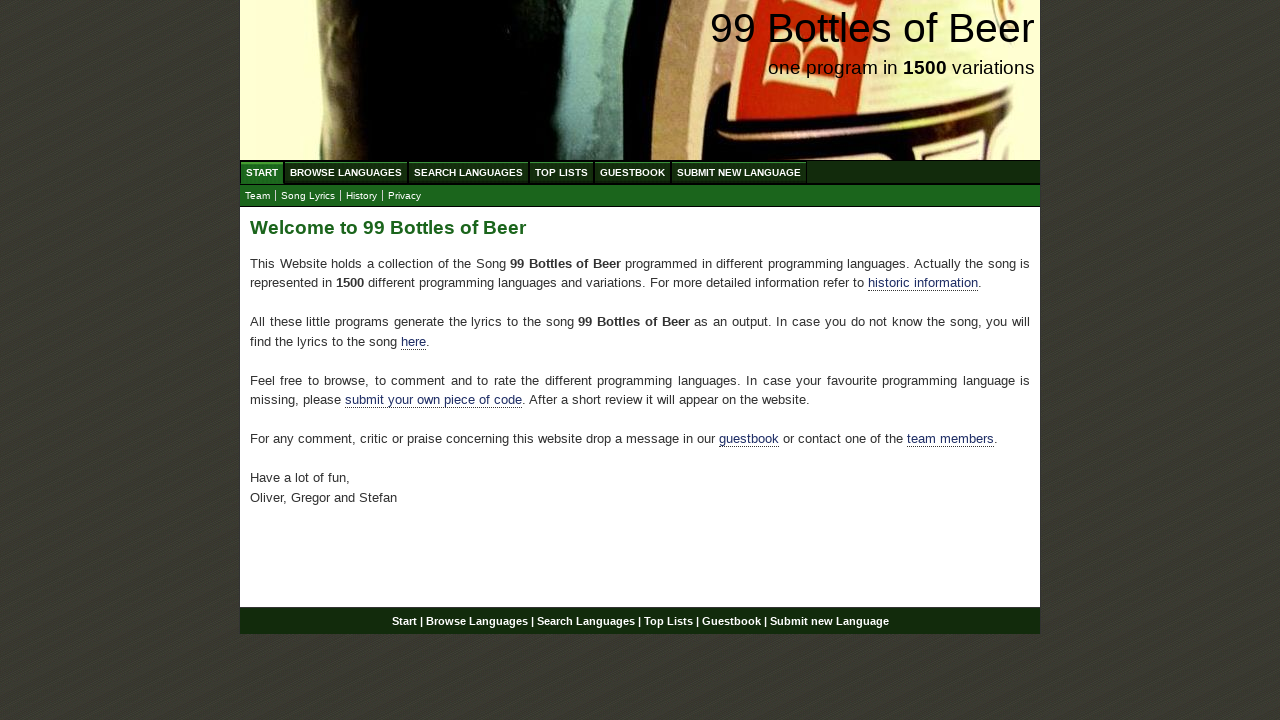

Clicked on Search Languages link at (468, 172) on xpath=//ul[1]/li[3]/a
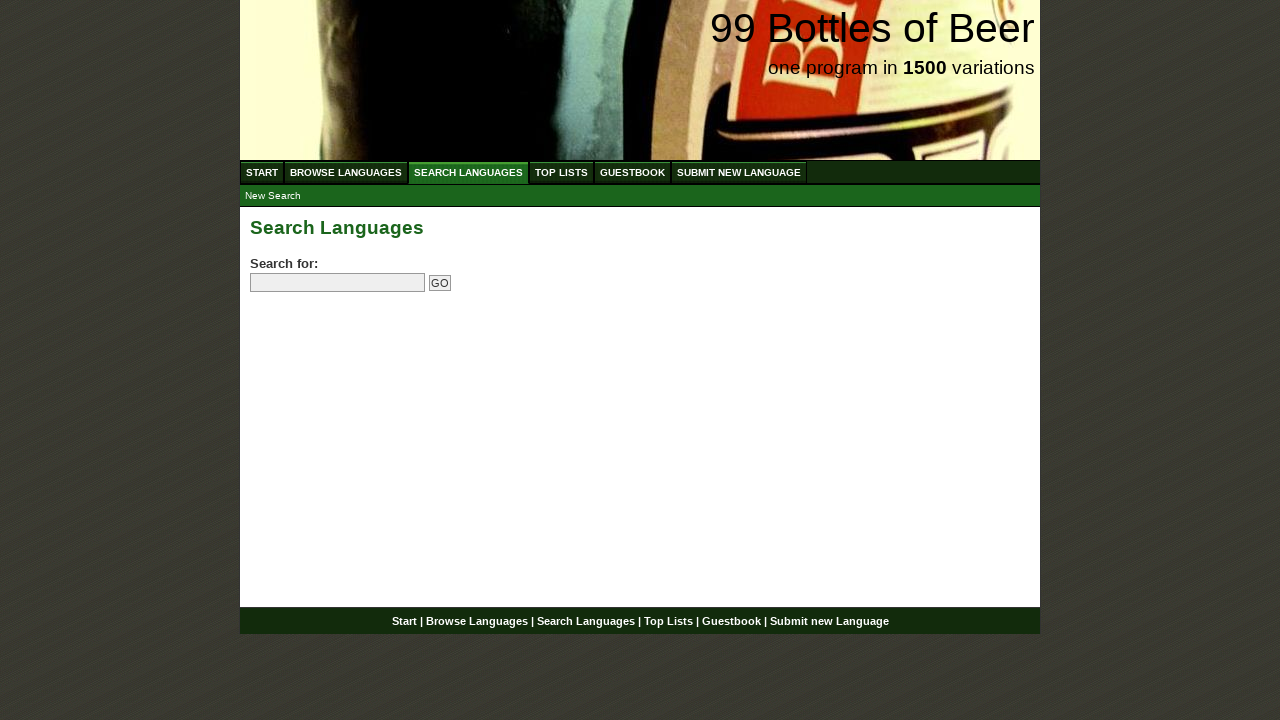

Filled search input with 'Java' on input[name='search']
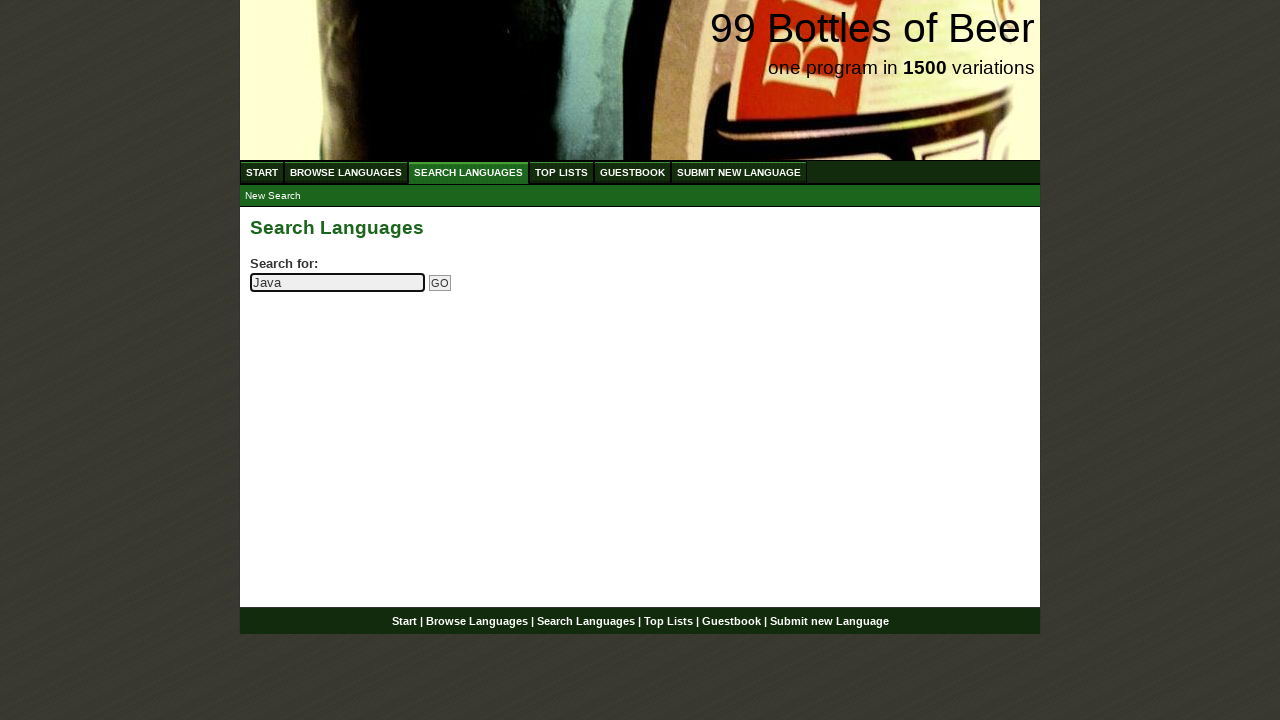

Clicked the search/submit button at (440, 283) on input[name='submitsearch']
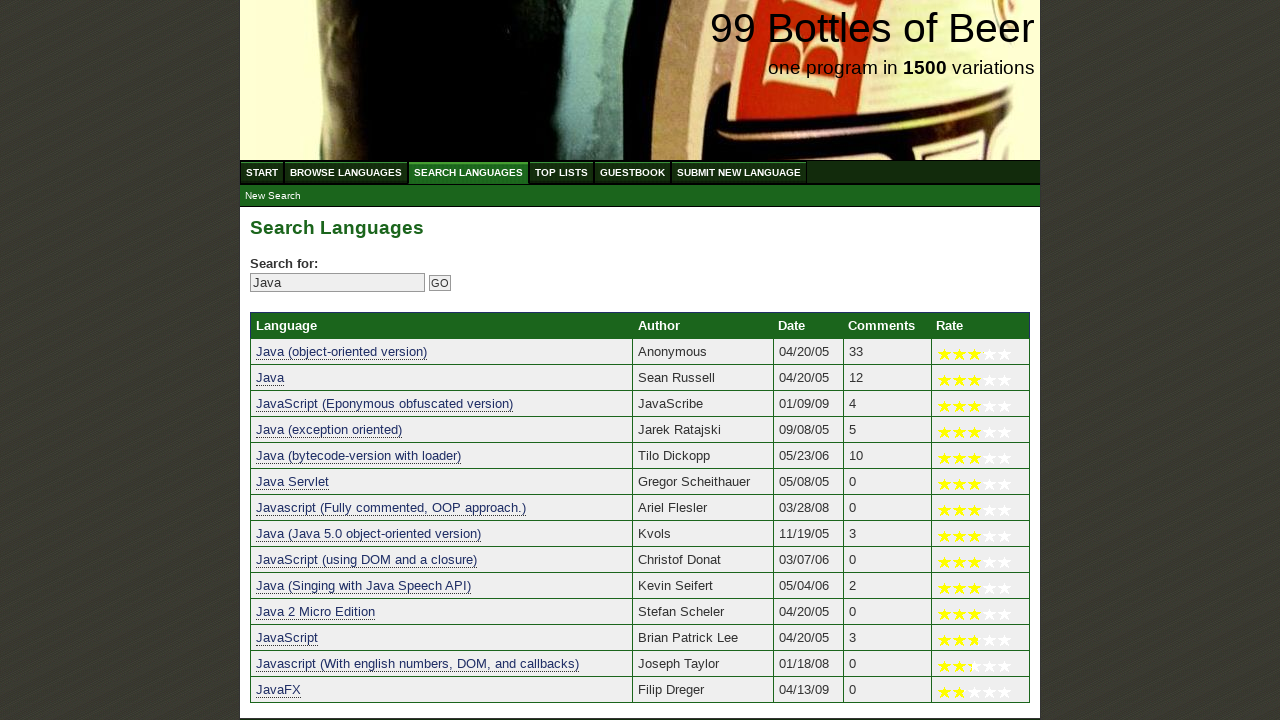

Located search result table entry for Java
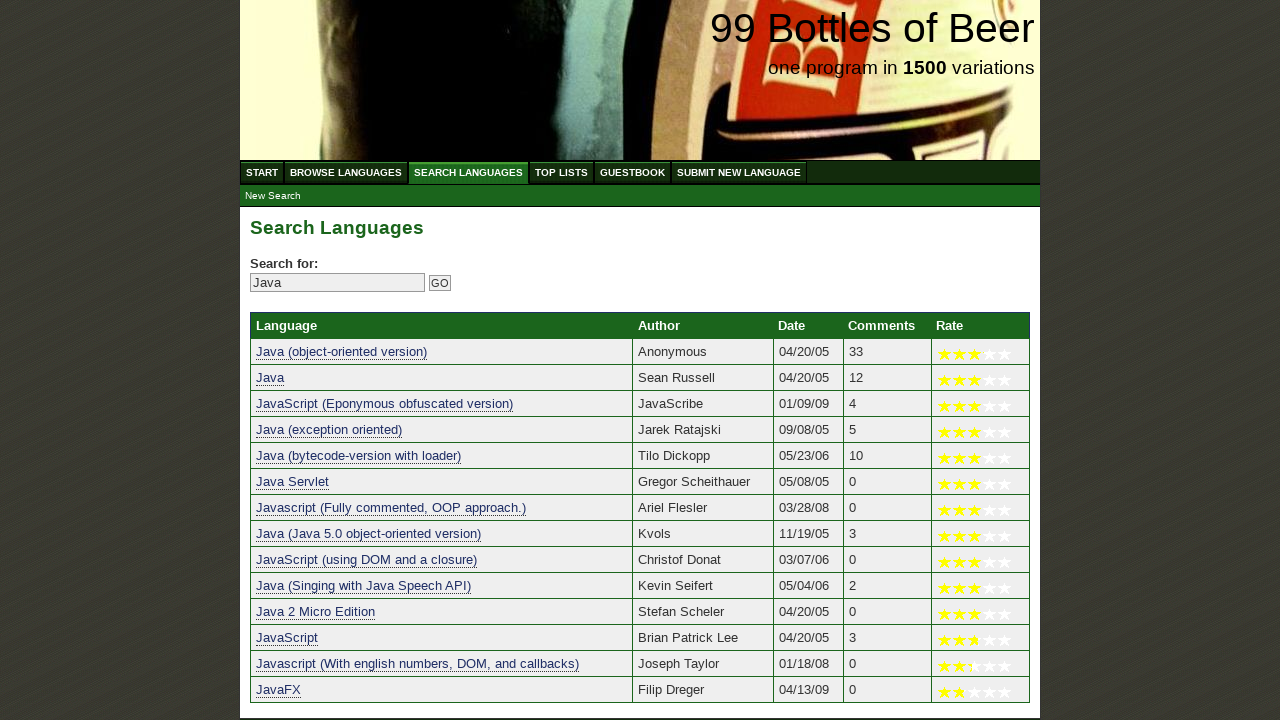

Verified search results contain 'Java' programming language
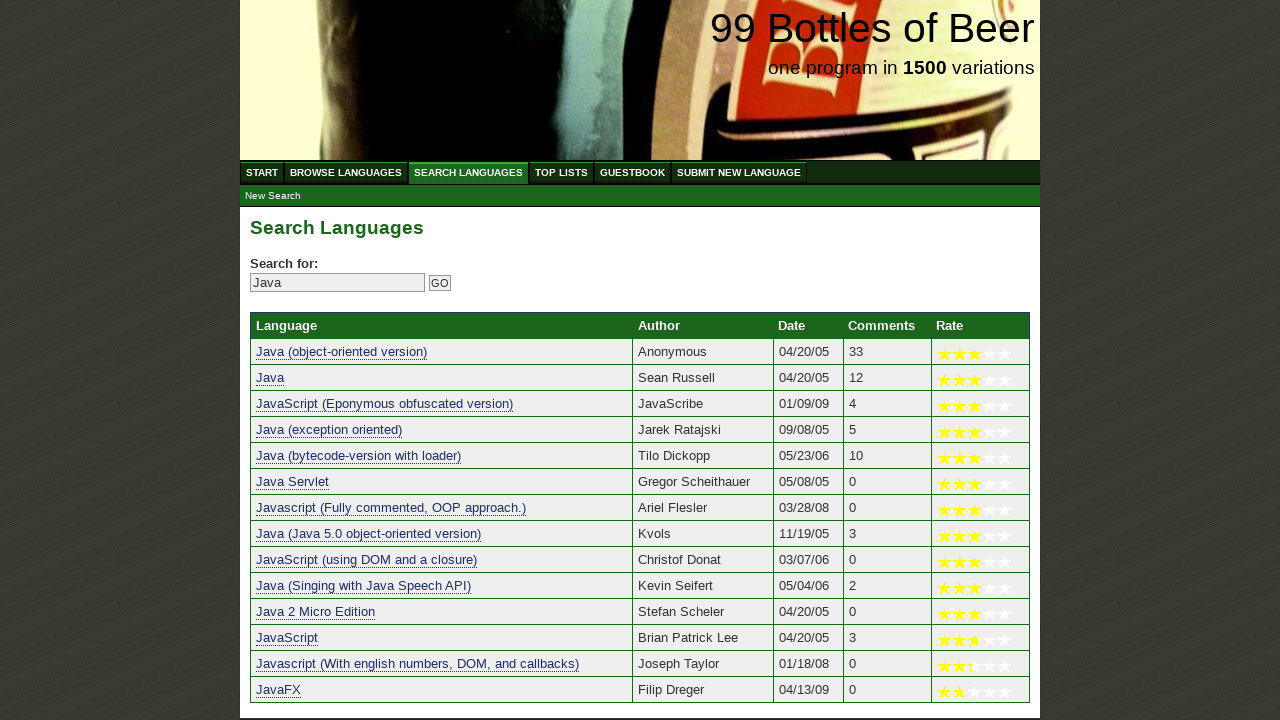

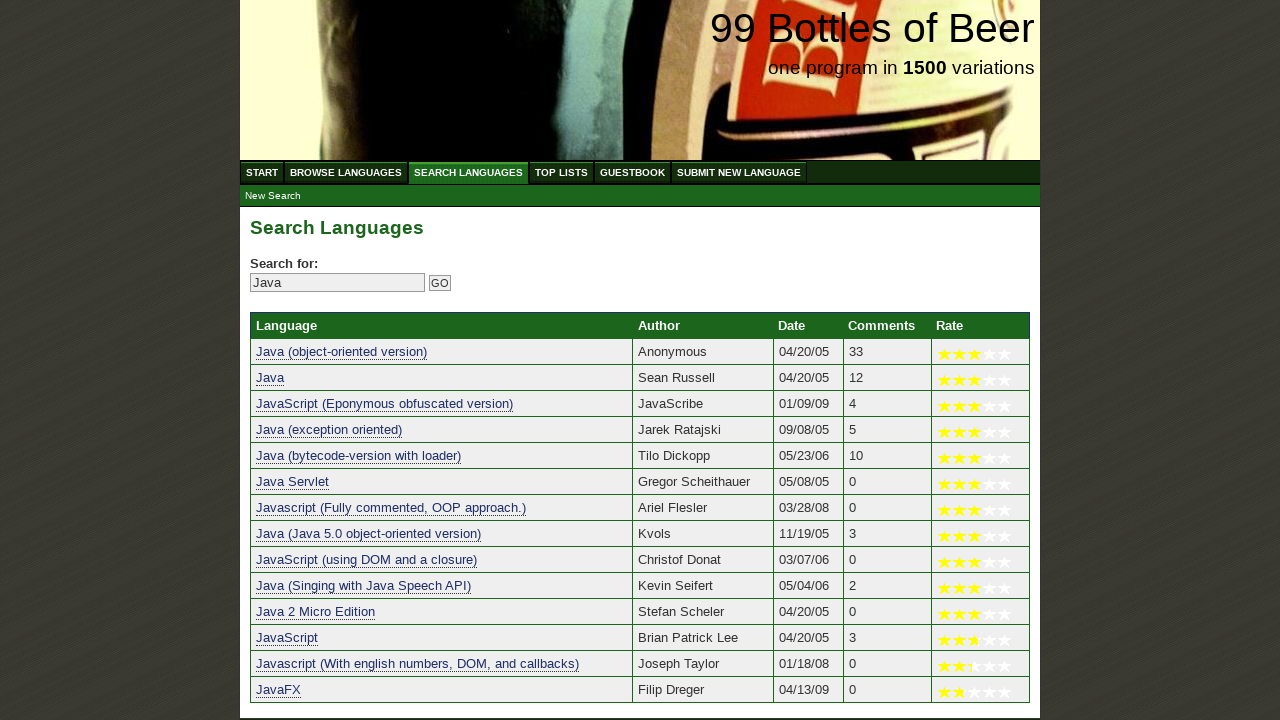